Tests that edits are cancelled when pressing Escape key

Starting URL: https://demo.playwright.dev/todomvc

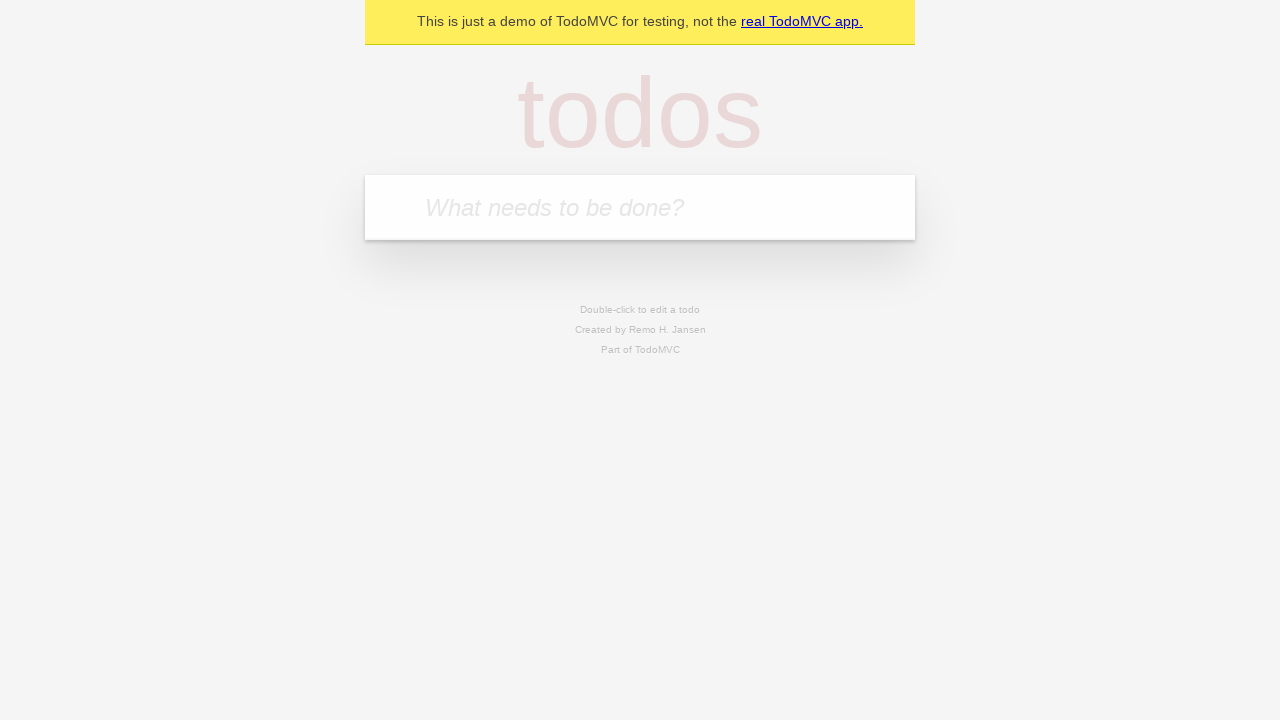

Filled first todo input with 'buy some cheese' on internal:attr=[placeholder="What needs to be done?"i]
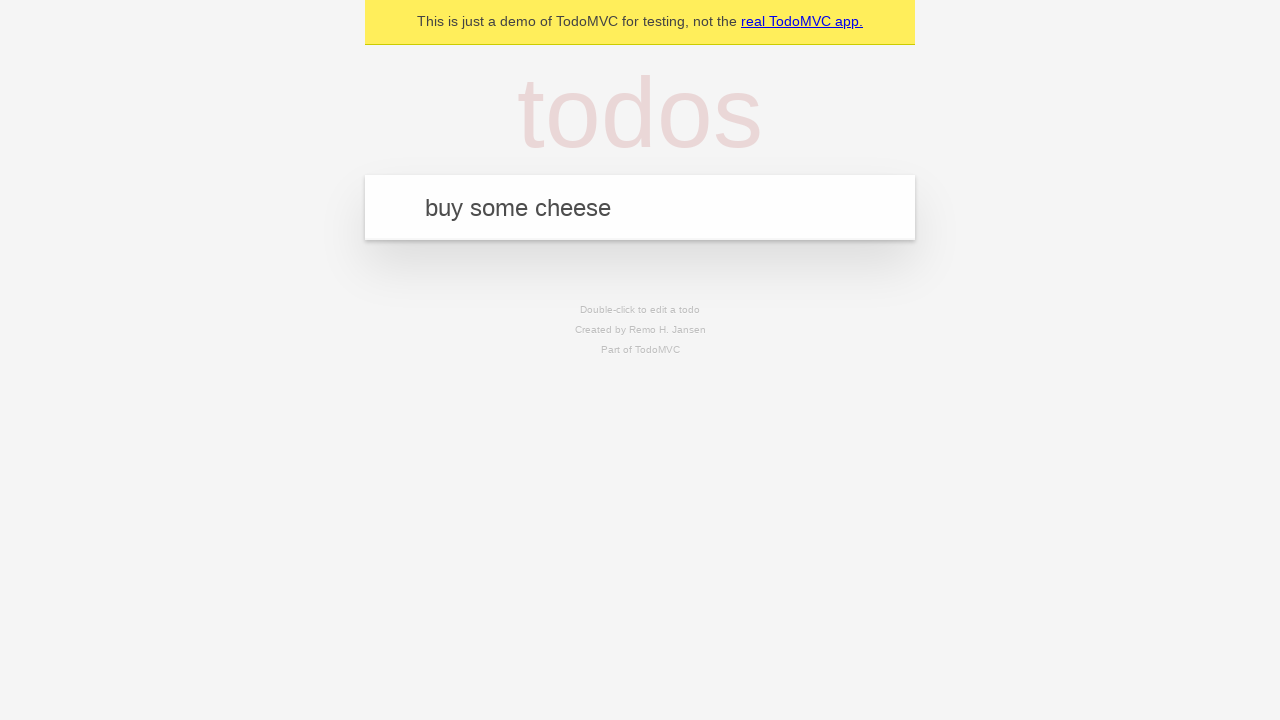

Pressed Enter to create first todo item on internal:attr=[placeholder="What needs to be done?"i]
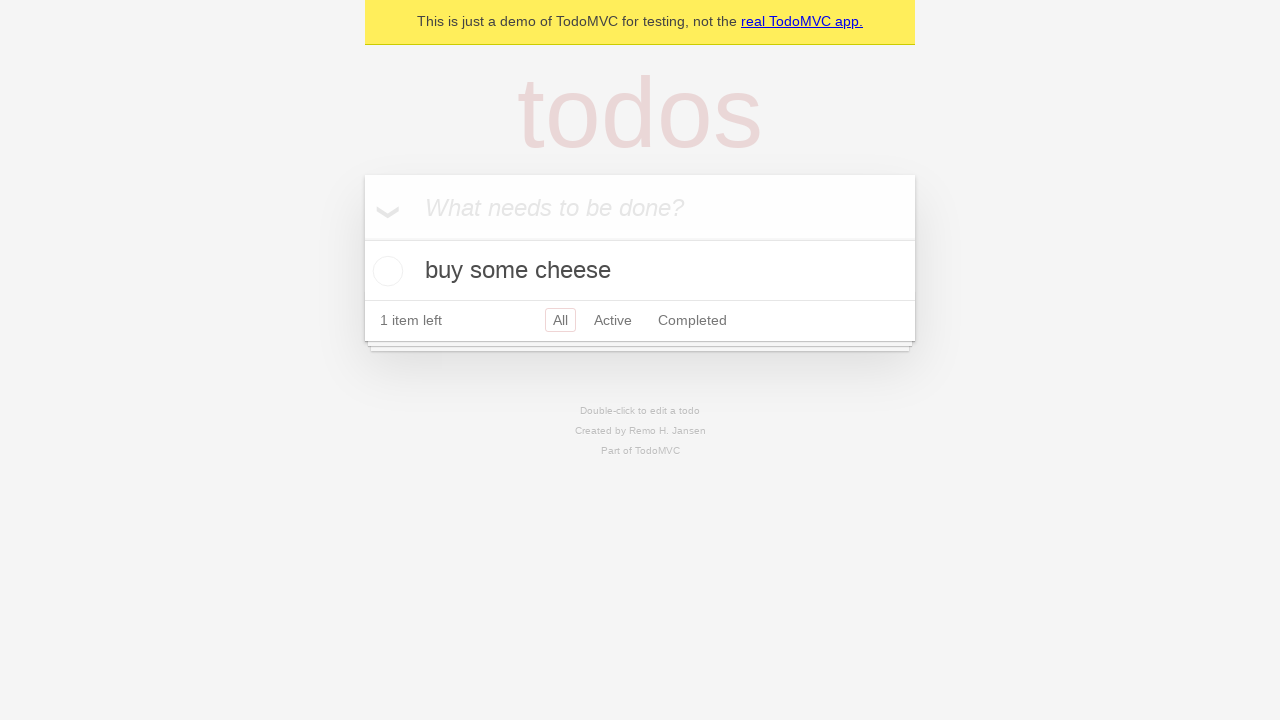

Filled todo input with 'feed the cat' on internal:attr=[placeholder="What needs to be done?"i]
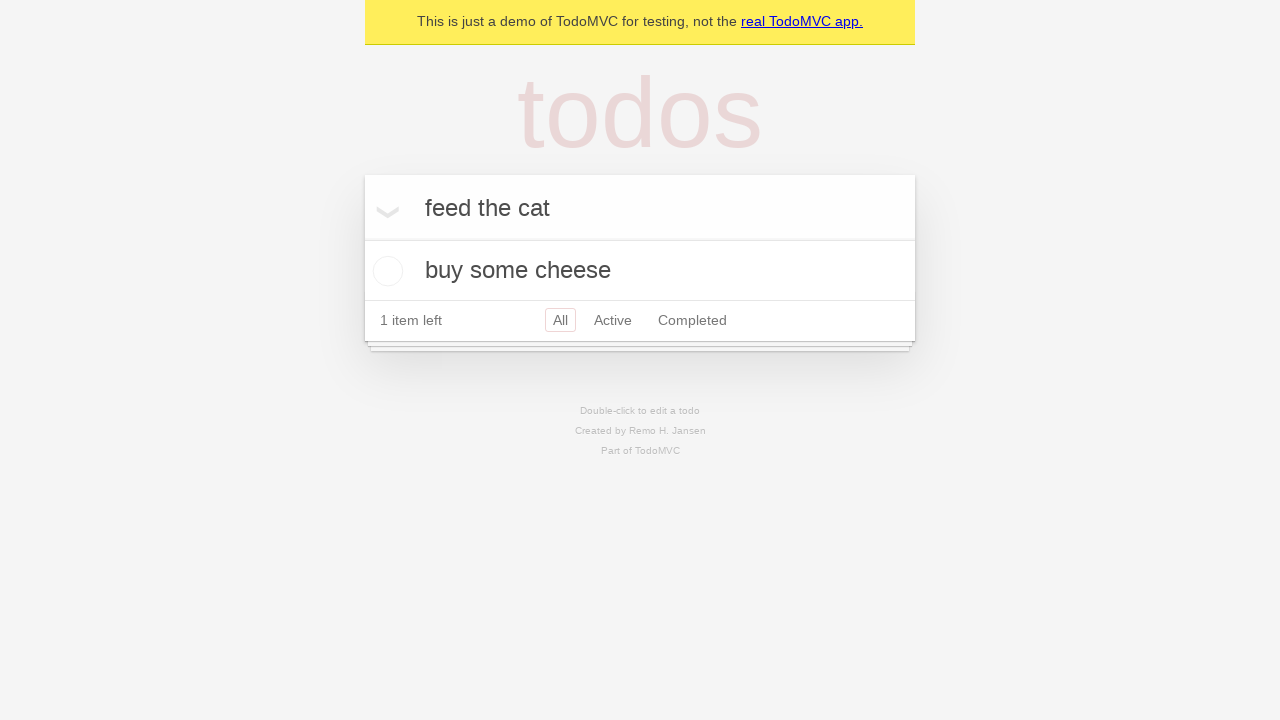

Pressed Enter to create second todo item on internal:attr=[placeholder="What needs to be done?"i]
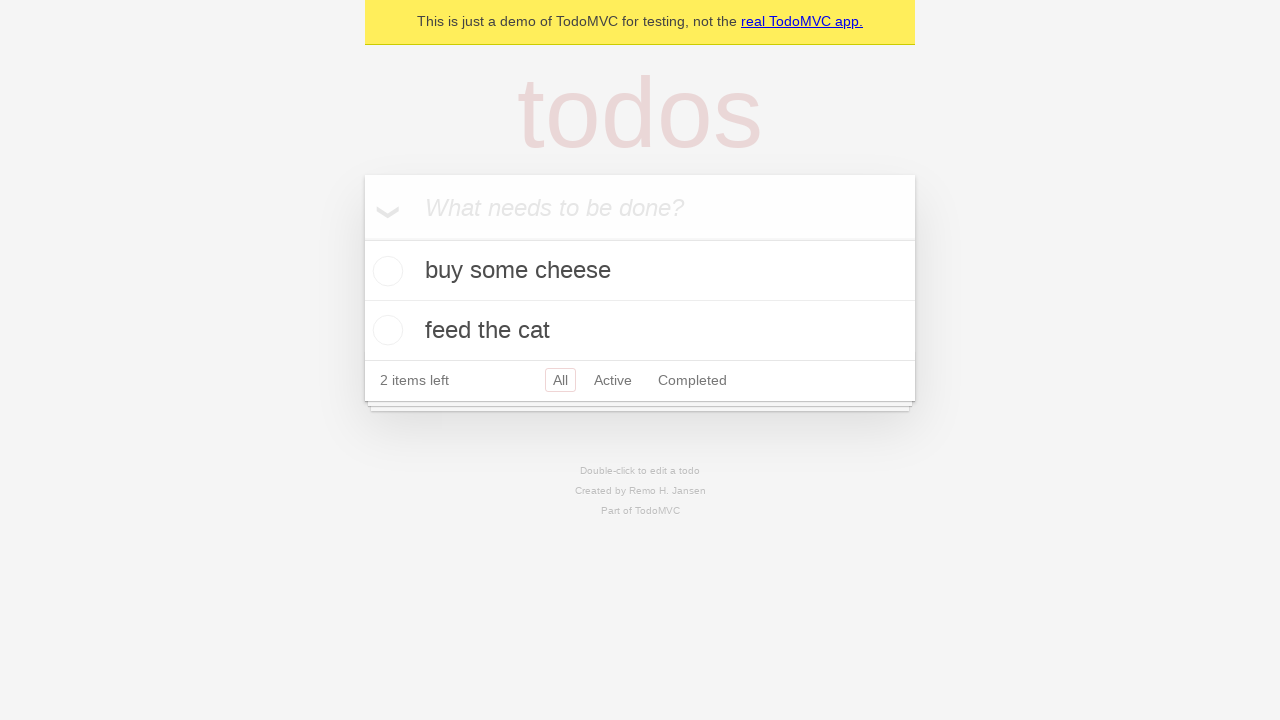

Filled todo input with 'book a doctors appointment' on internal:attr=[placeholder="What needs to be done?"i]
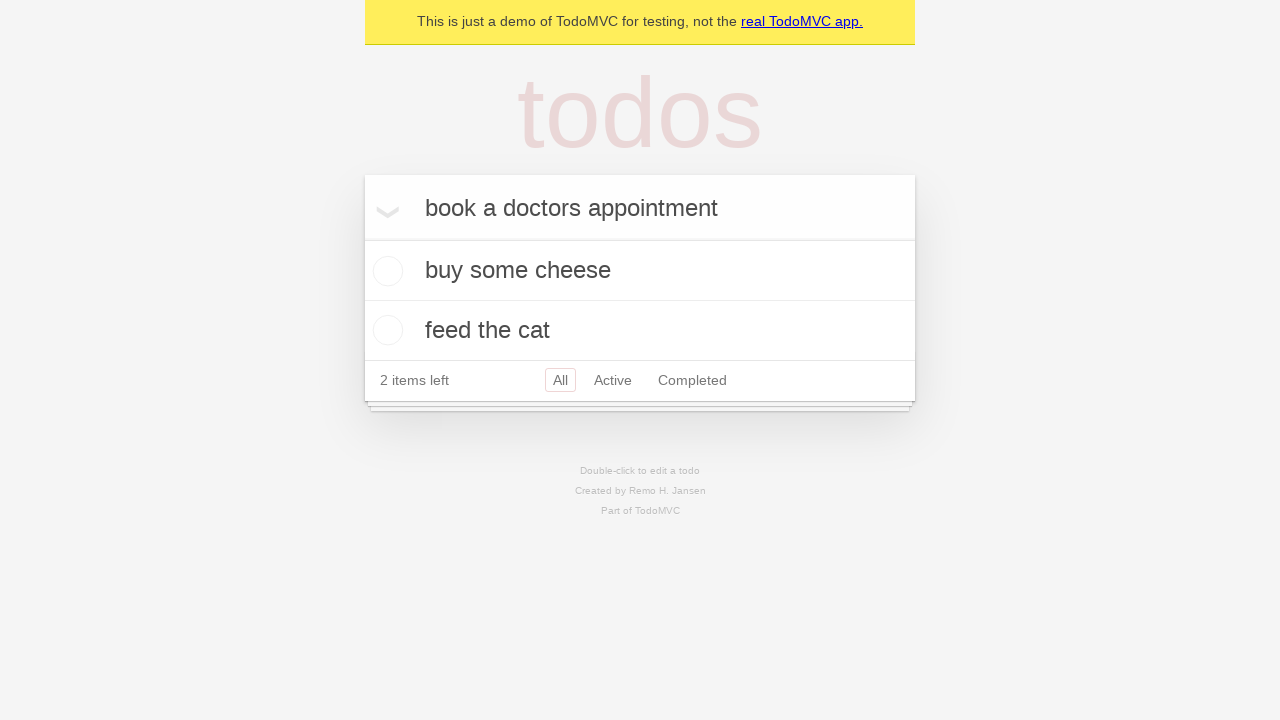

Pressed Enter to create third todo item on internal:attr=[placeholder="What needs to be done?"i]
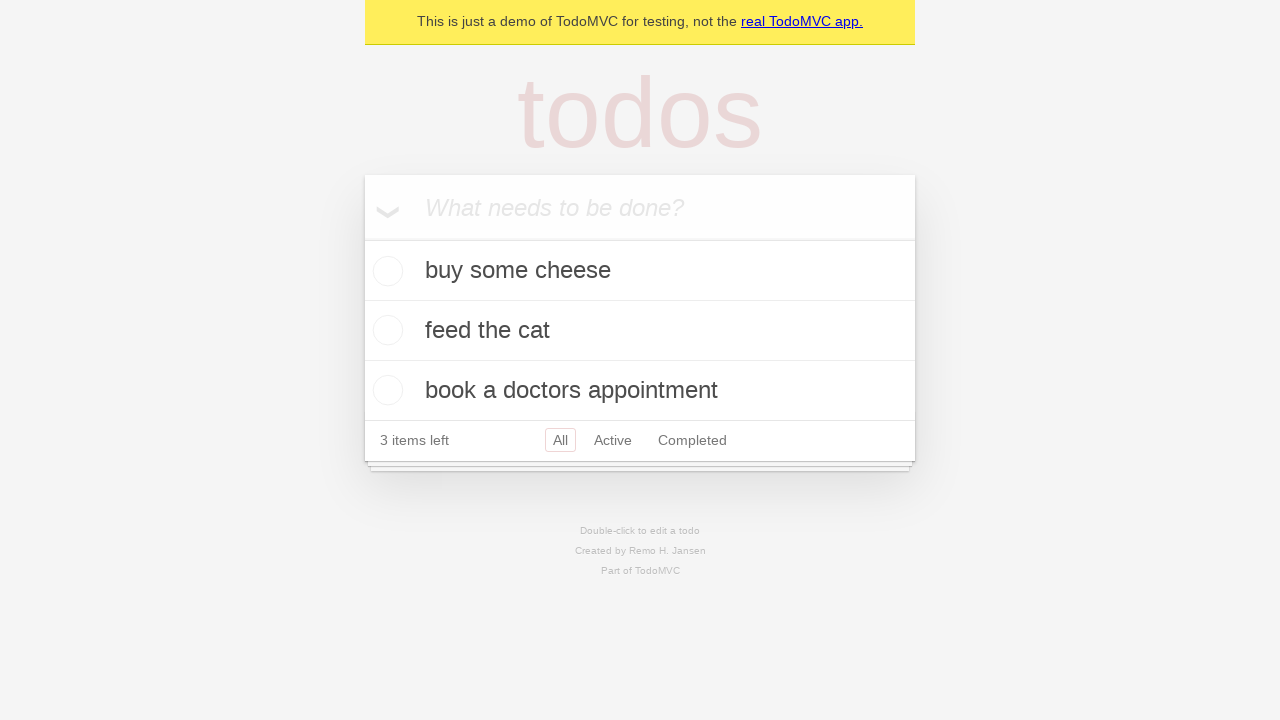

Double-clicked second todo item to enter edit mode at (640, 331) on [data-testid='todo-item'] >> nth=1
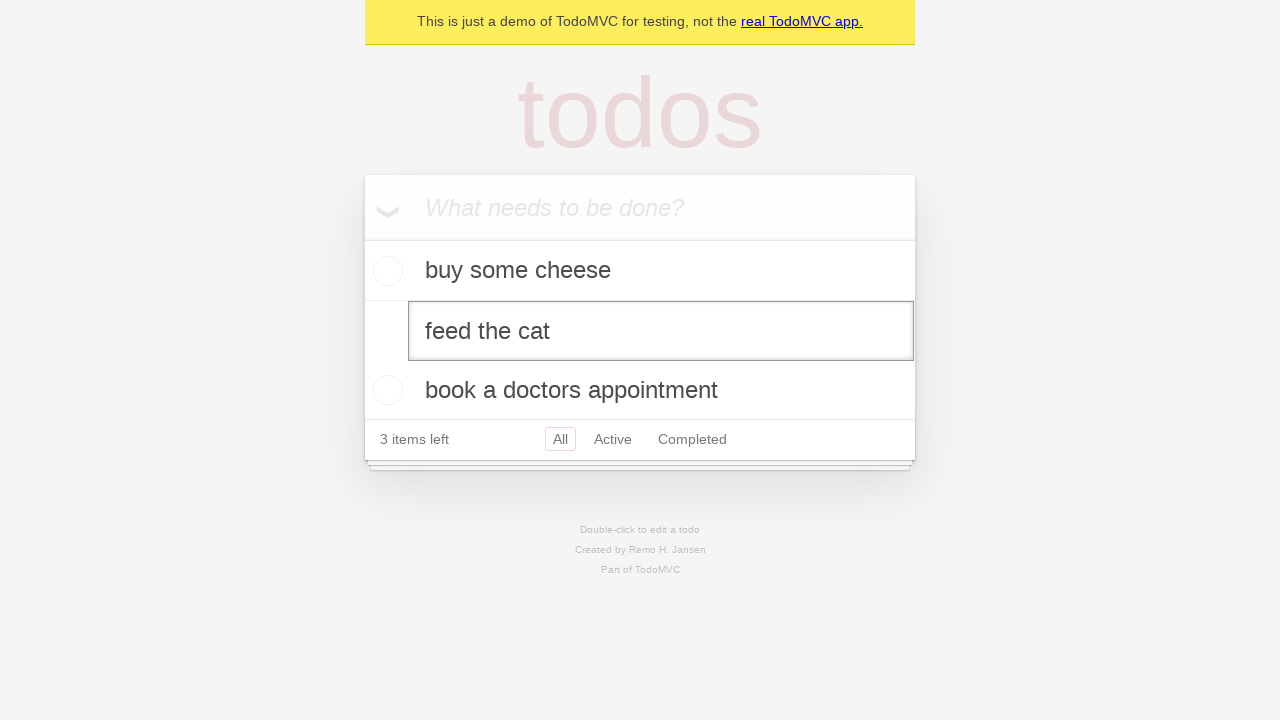

Filled edit textbox with 'buy some sausages' on [data-testid='todo-item'] >> nth=1 >> internal:role=textbox[name="Edit"i]
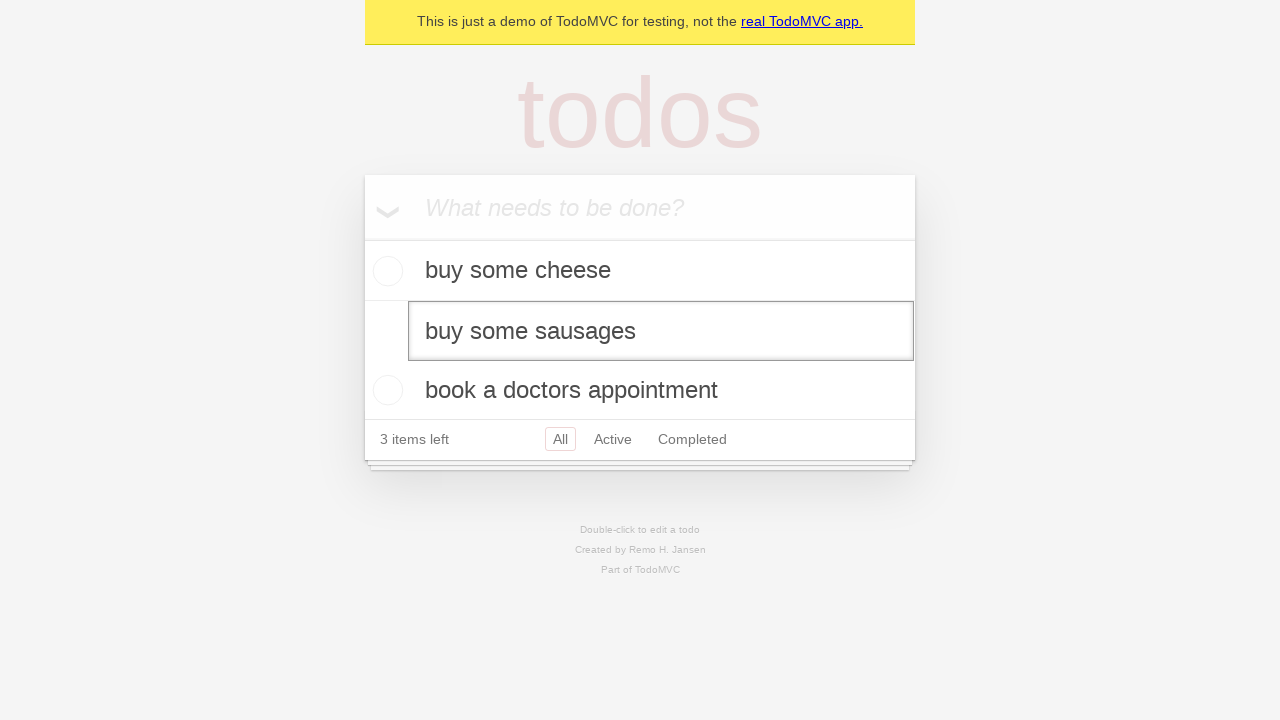

Pressed Escape key to cancel edit on [data-testid='todo-item'] >> nth=1 >> internal:role=textbox[name="Edit"i]
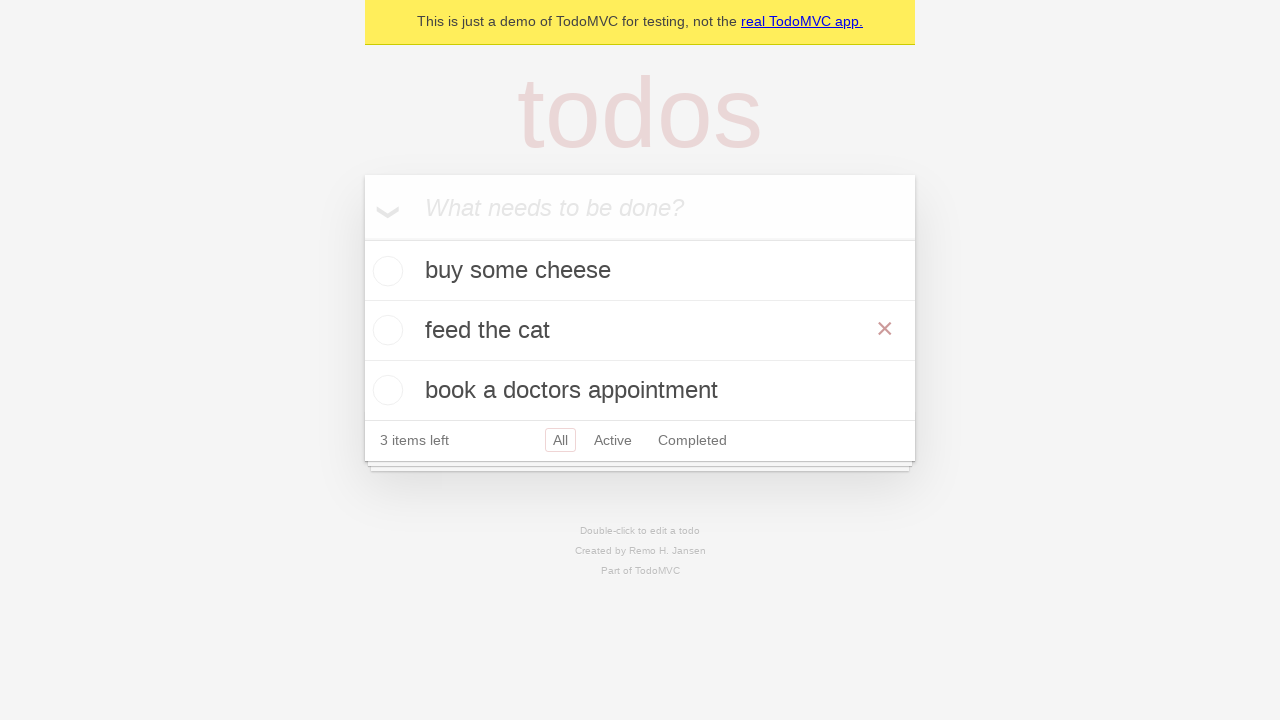

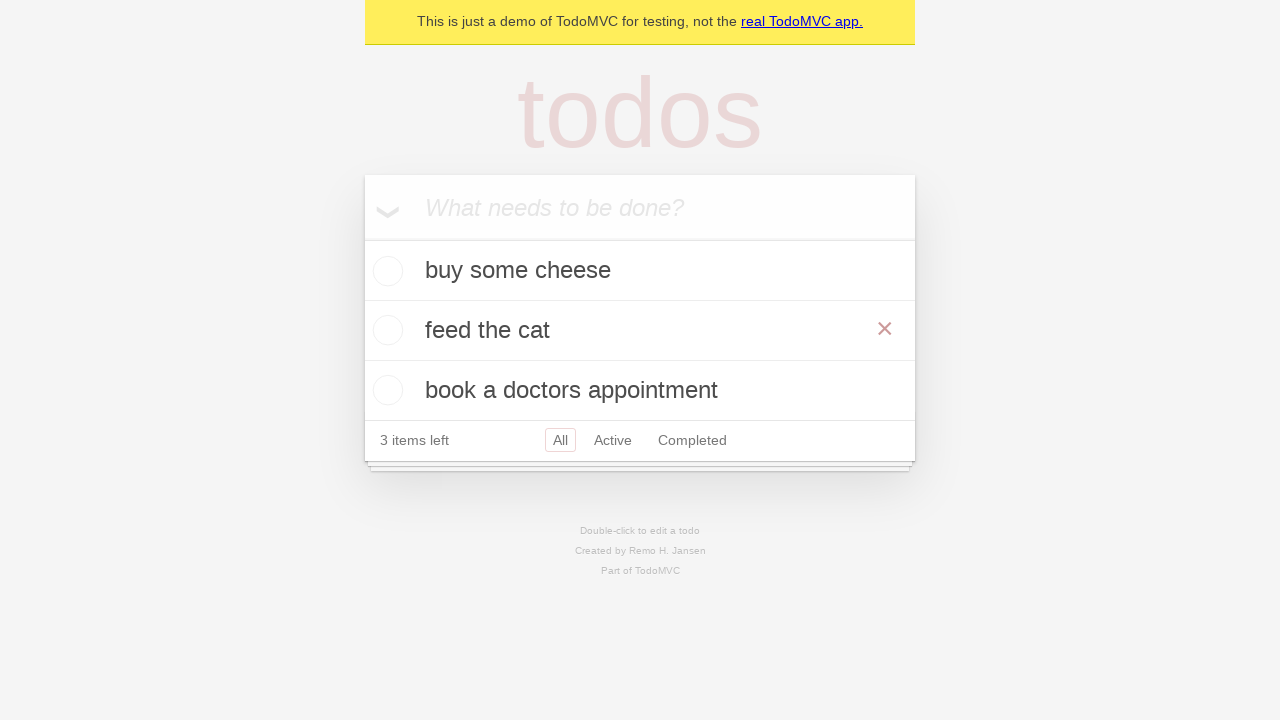